Tests the forgot password form by filling in an email address

Starting URL: https://the-internet.herokuapp.com/forgot_password

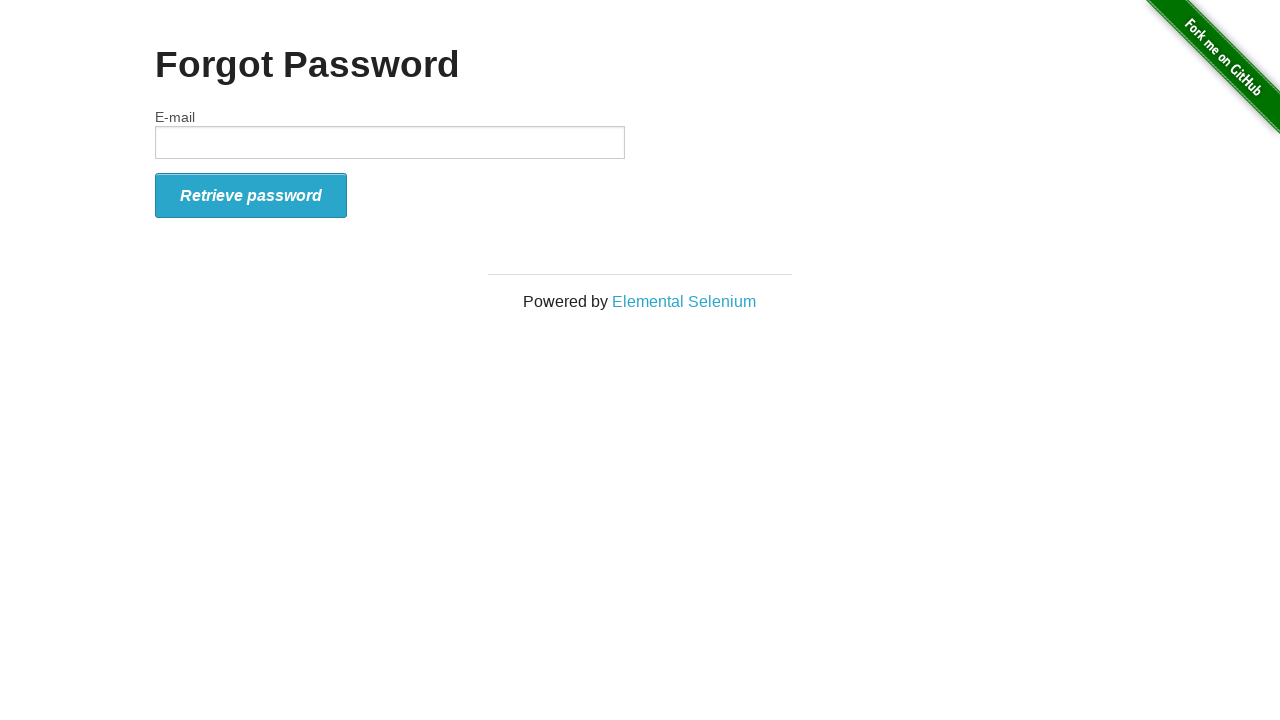

Navigated to forgot password page
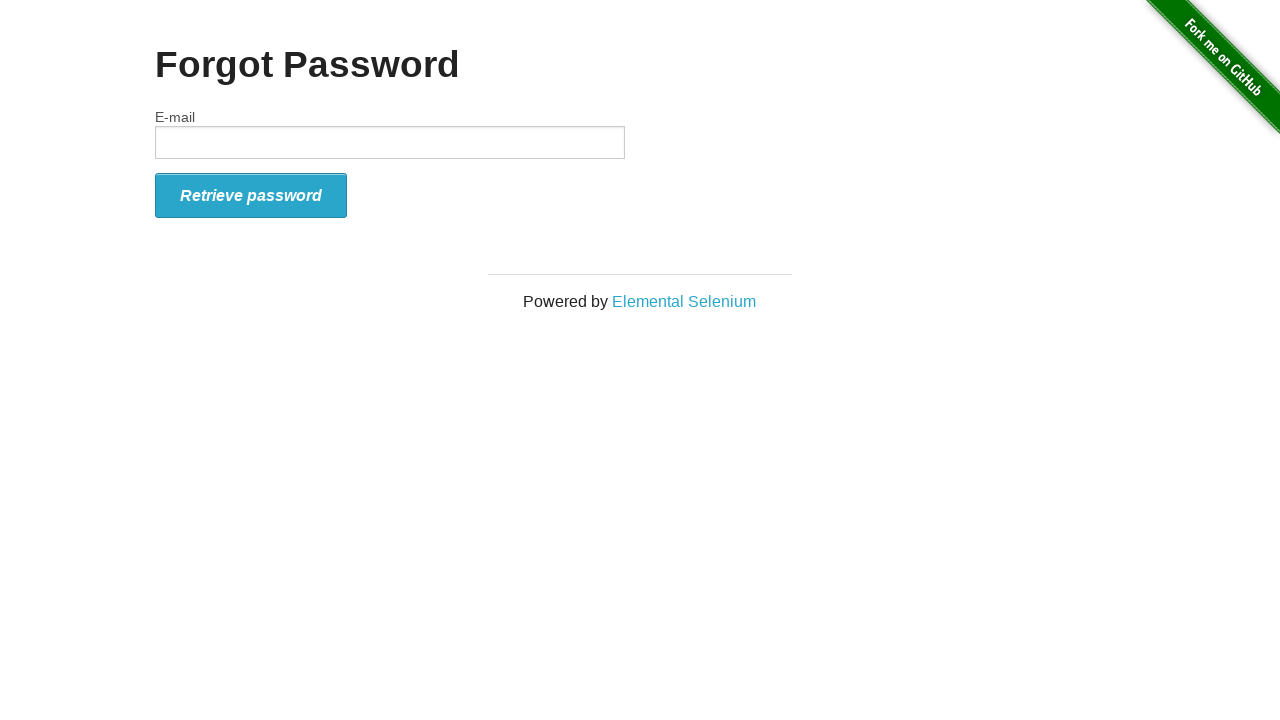

Filled email field with 'johndoe@testmail.com' on input#email
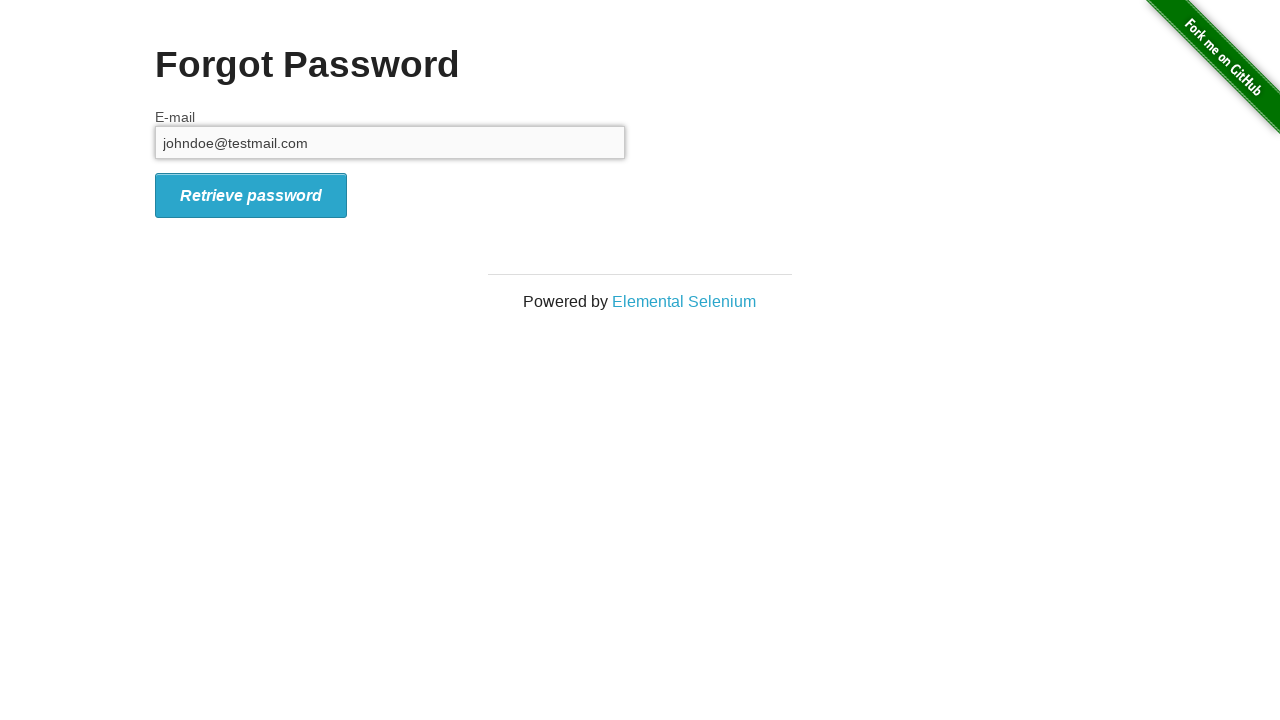

Clicked submit button on forgot password form at (251, 195) on button#form_submit
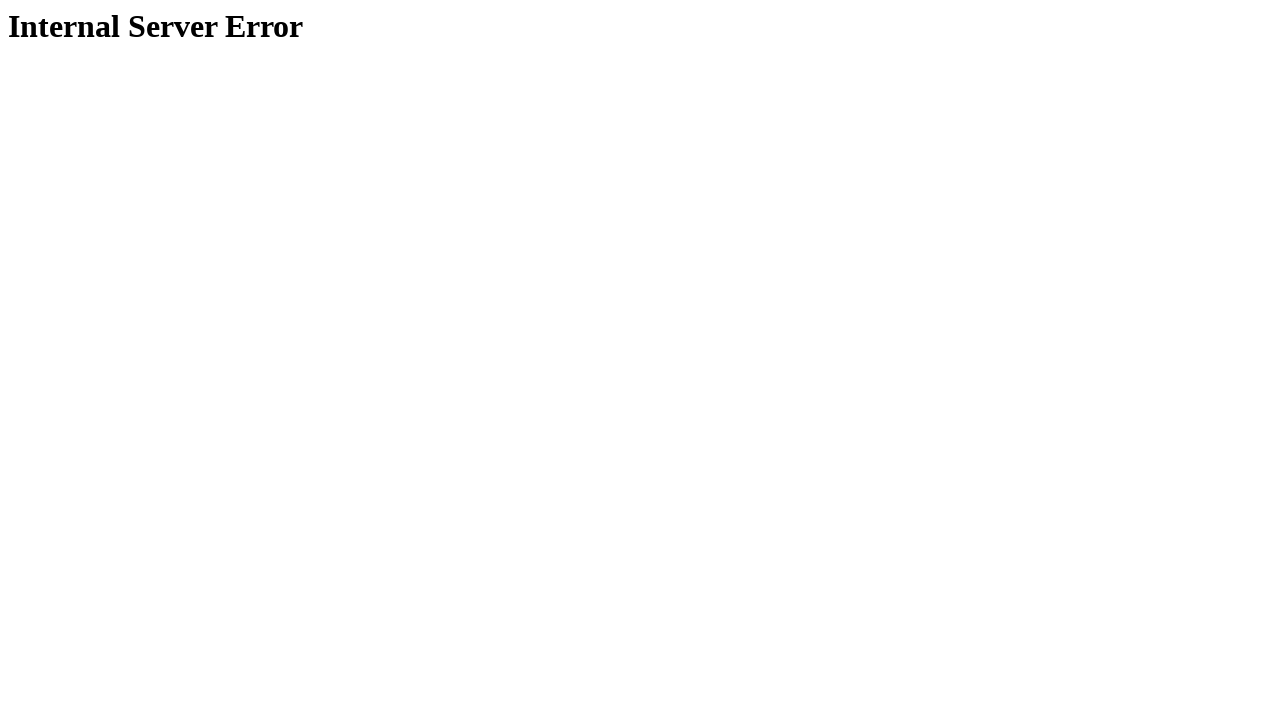

Confirmation page loaded
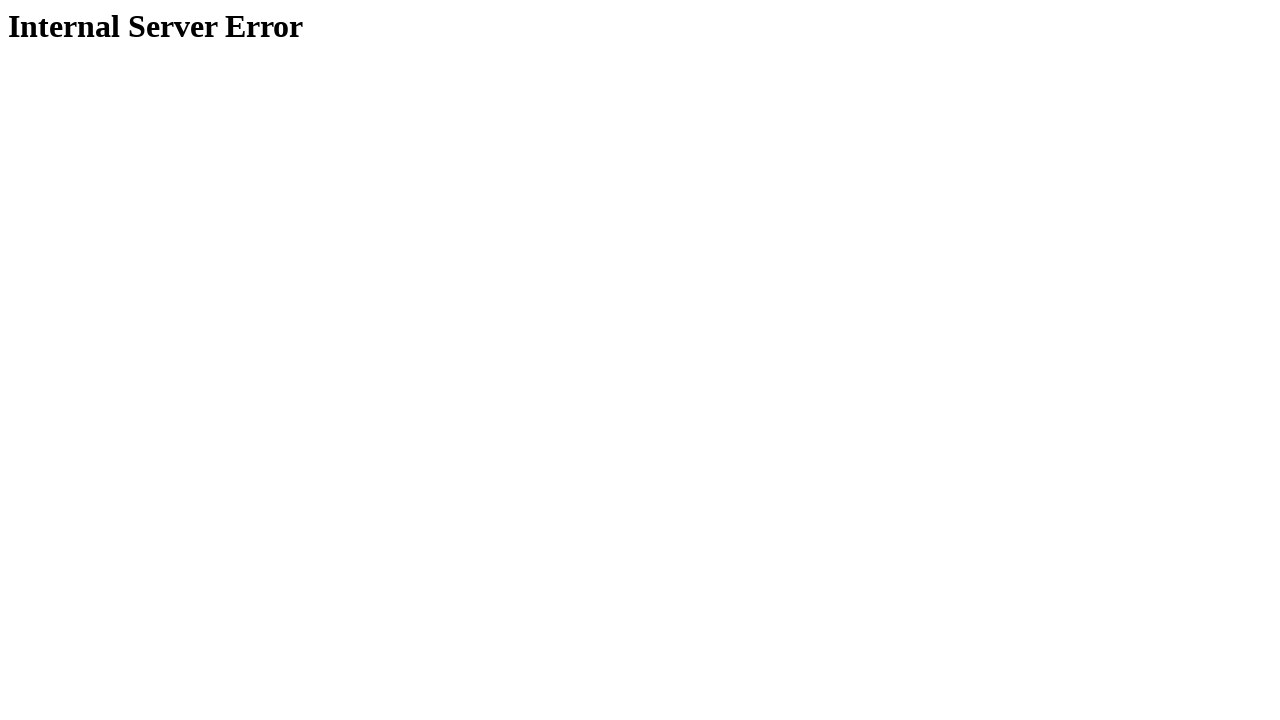

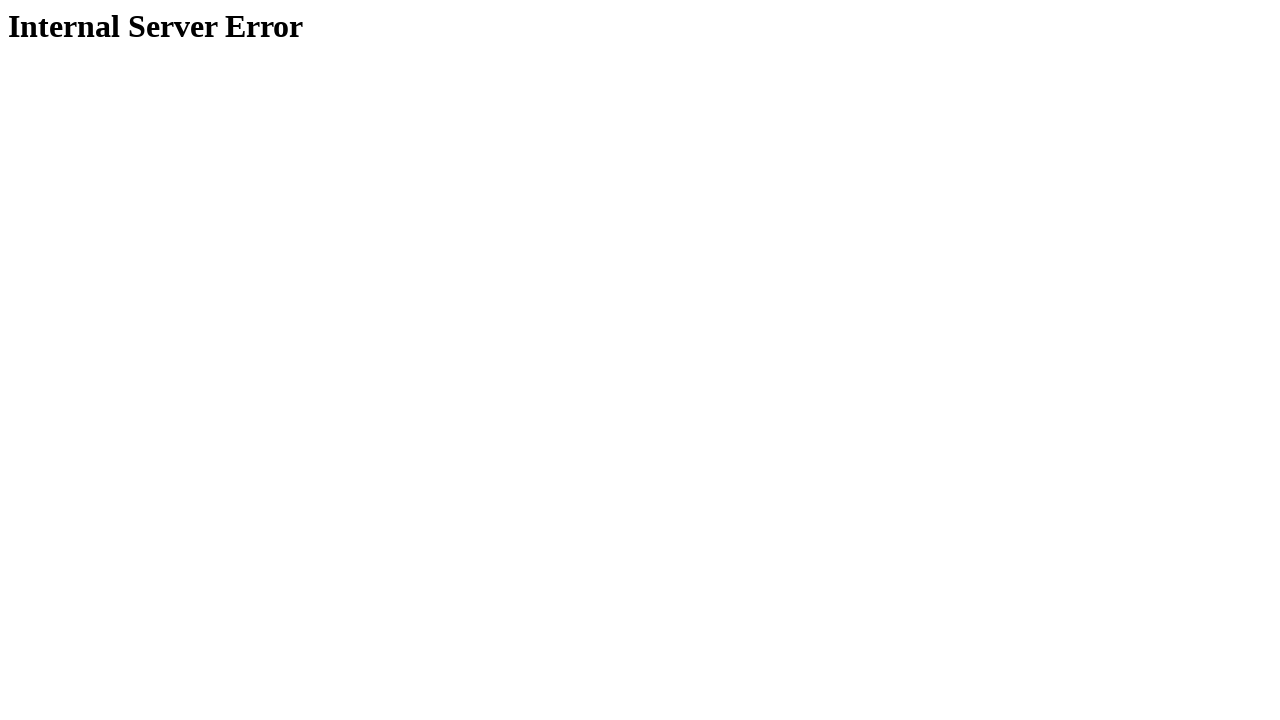